Waits for a price to reach $100, clicks a book button, calculates a mathematical expression, enters the result, and submits the form

Starting URL: http://suninjuly.github.io/explicit_wait2.html

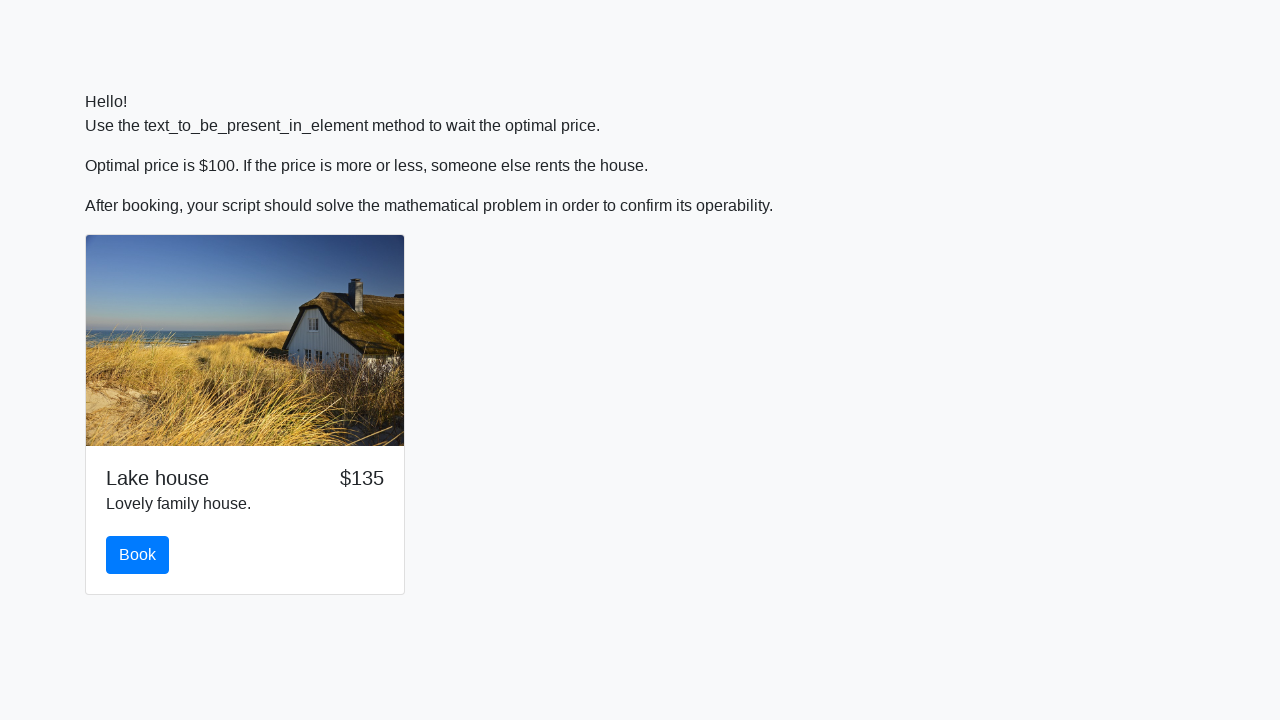

Waited for price to reach $100
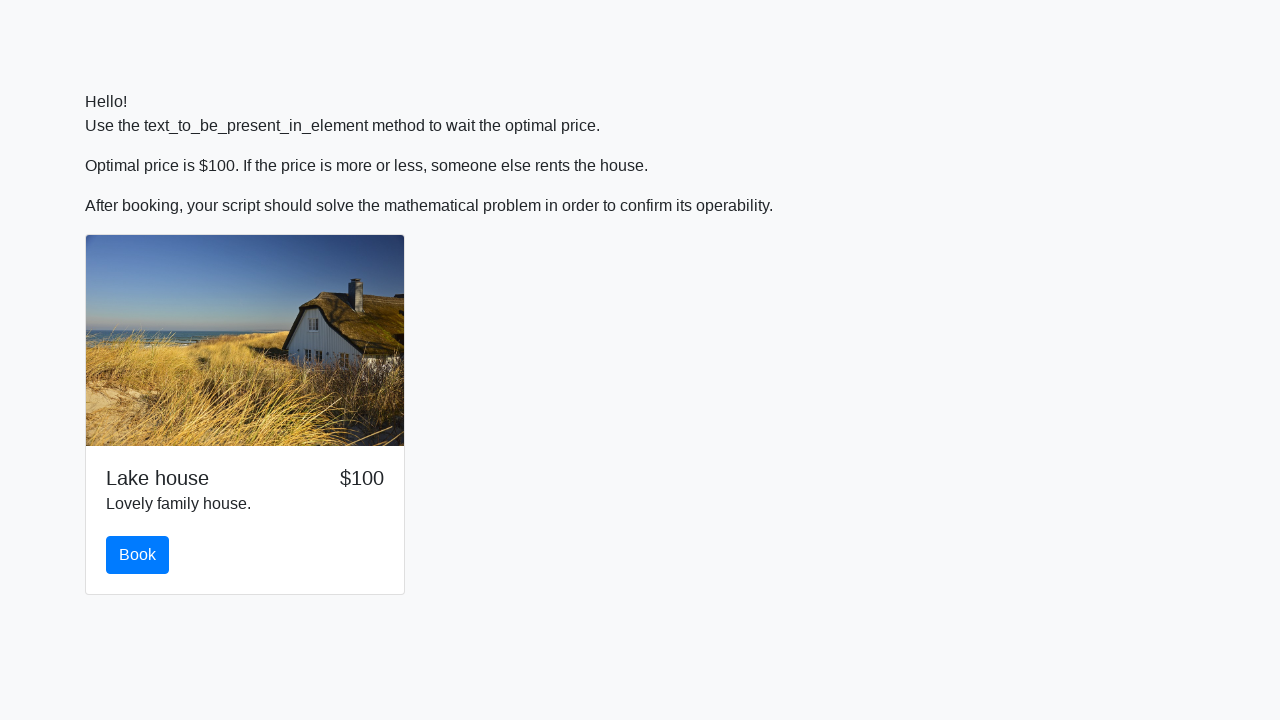

Clicked the book button at (138, 555) on #book
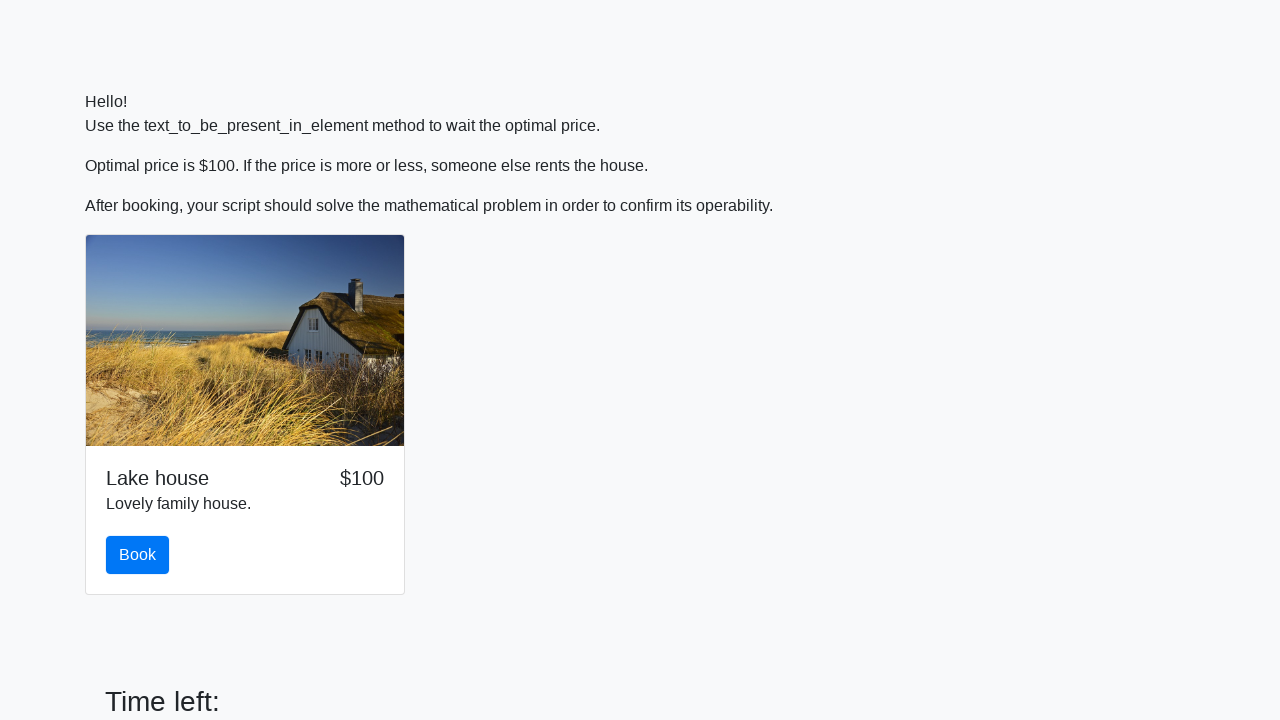

Retrieved input value: 436
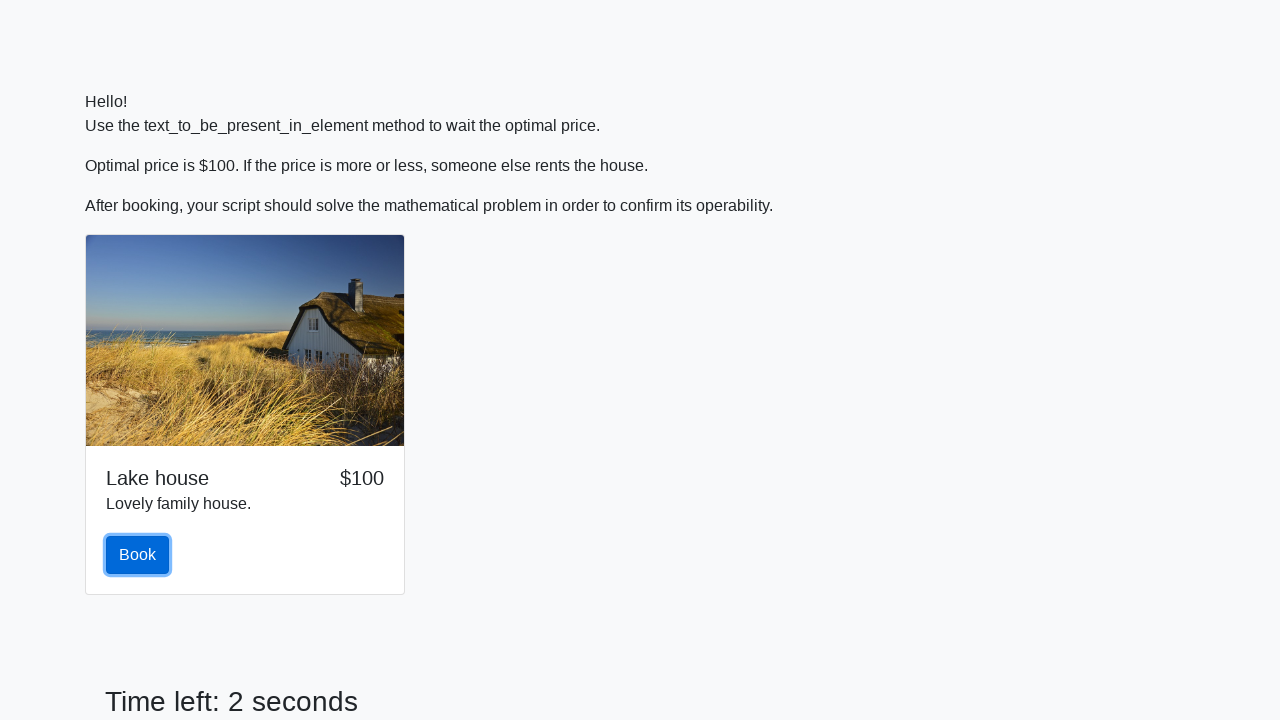

Calculated mathematical expression result: 2.0226562167554807
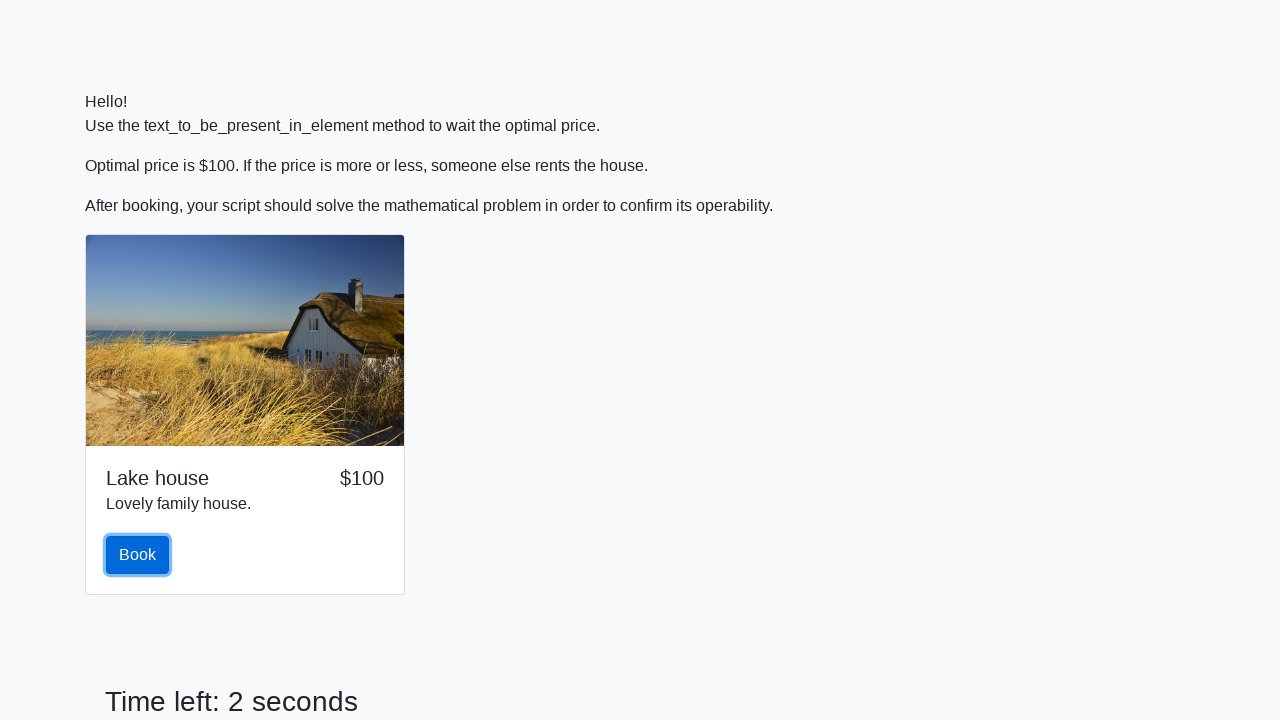

Entered calculated answer: 2.0226562167554807 on #answer
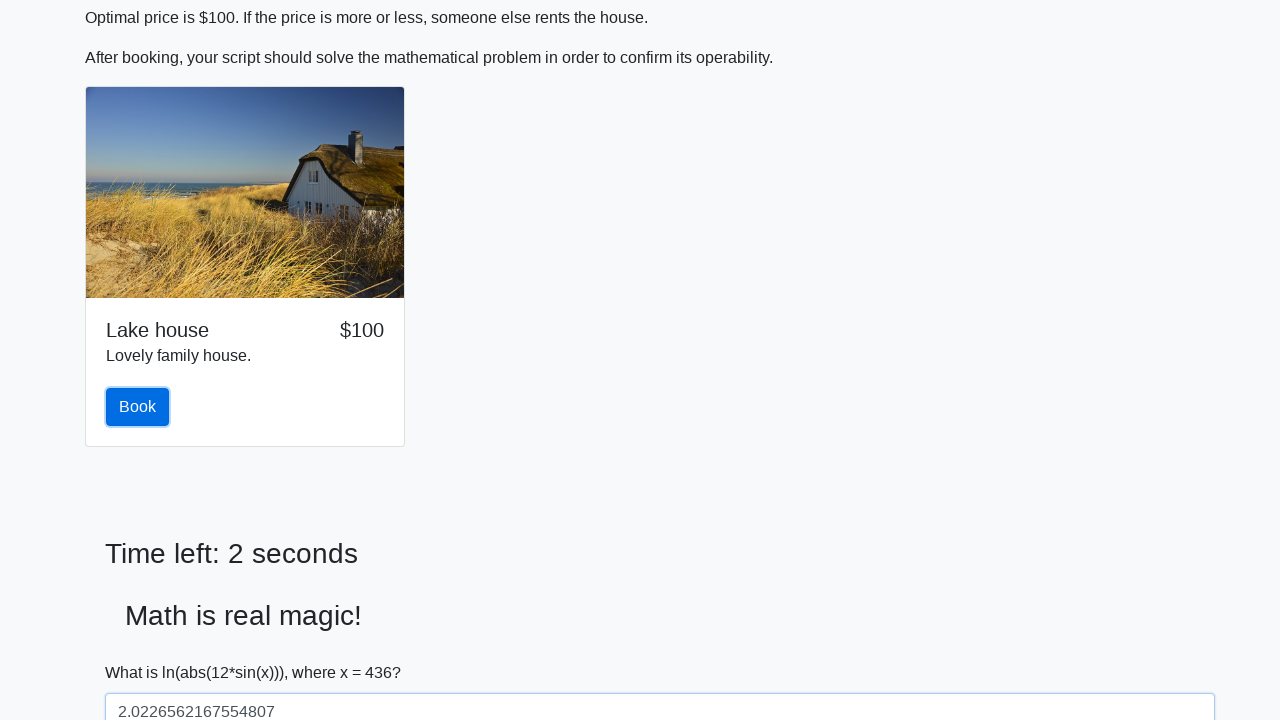

Scrolled submit button into view
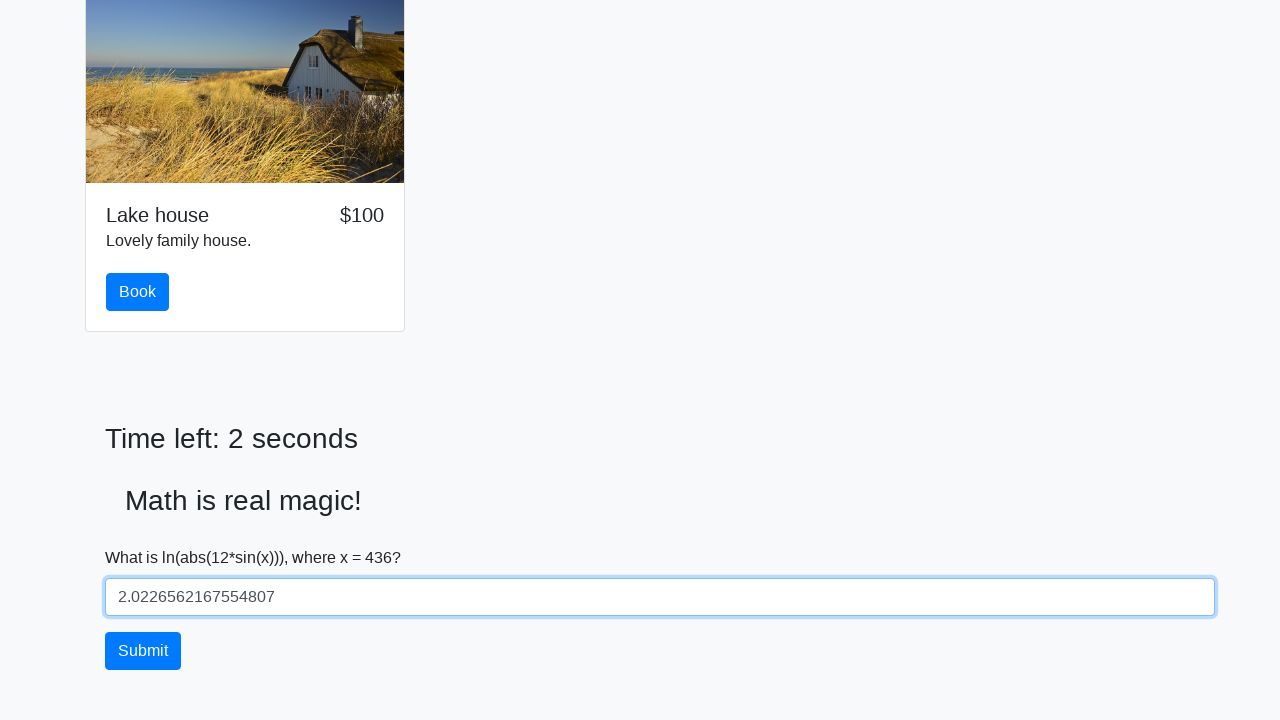

Clicked submit button to submit the form at (143, 651) on button[type='submit']
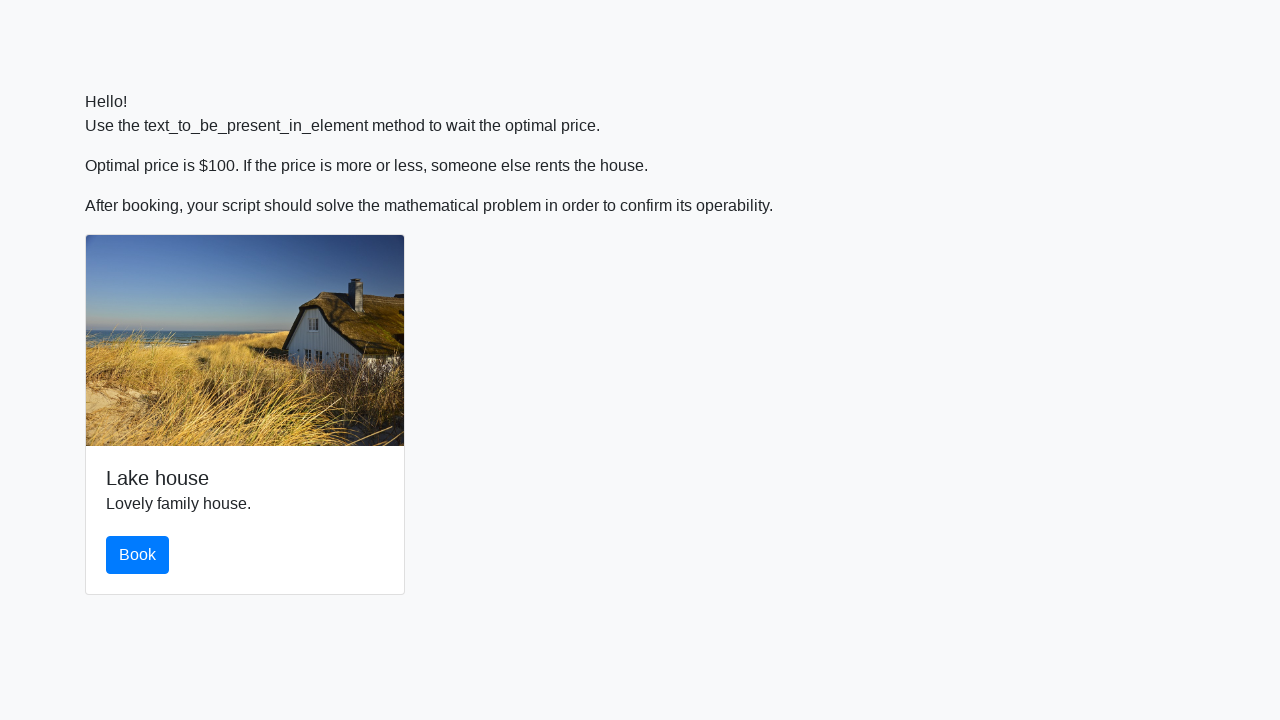

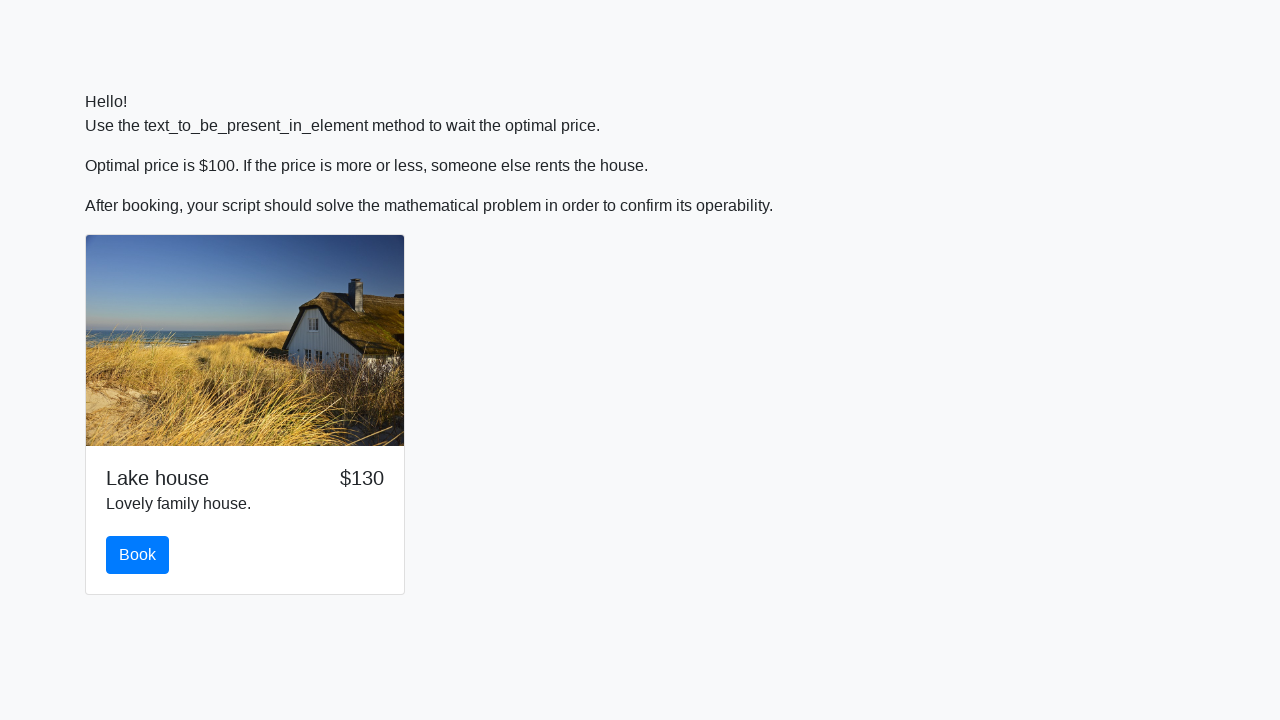